Tests opting out of A/B tests by setting an Optimizely opt-out cookie after visiting the page, then refreshing to verify the opt-out takes effect.

Starting URL: http://the-internet.herokuapp.com/abtest

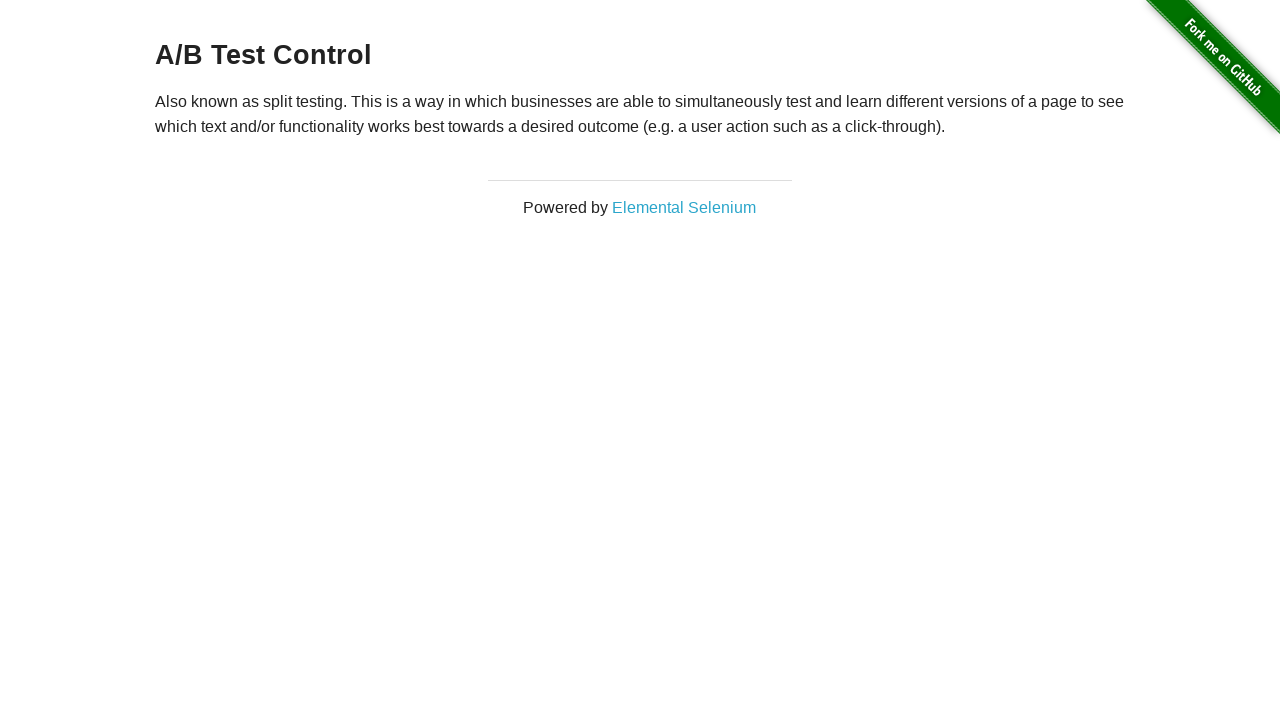

Navigated to A/B test page
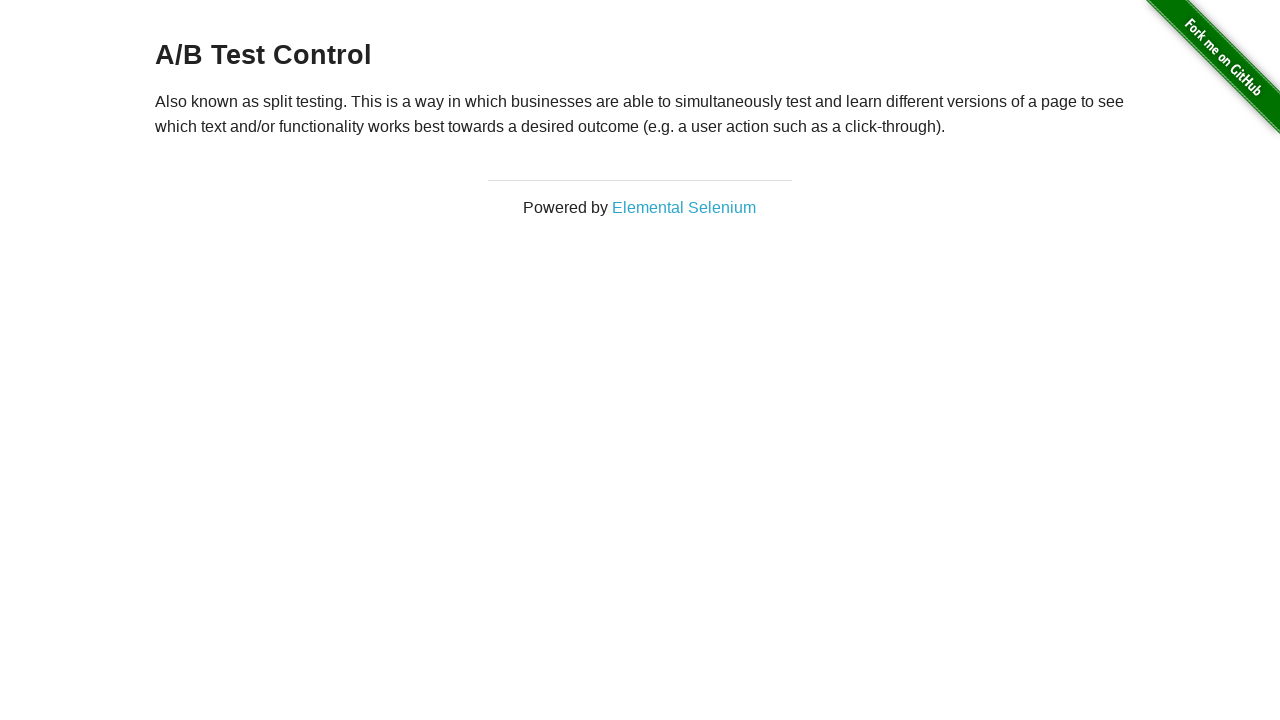

Retrieved heading text to check A/B test status
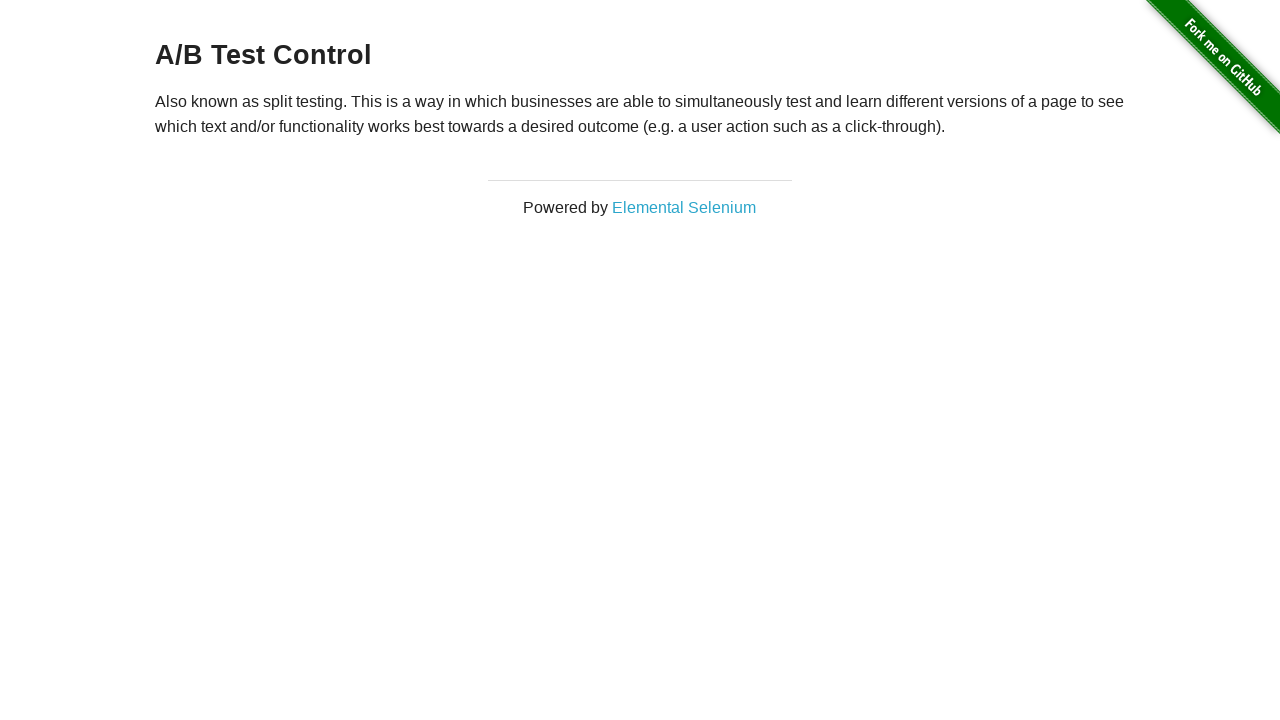

Added Optimizely opt-out cookie
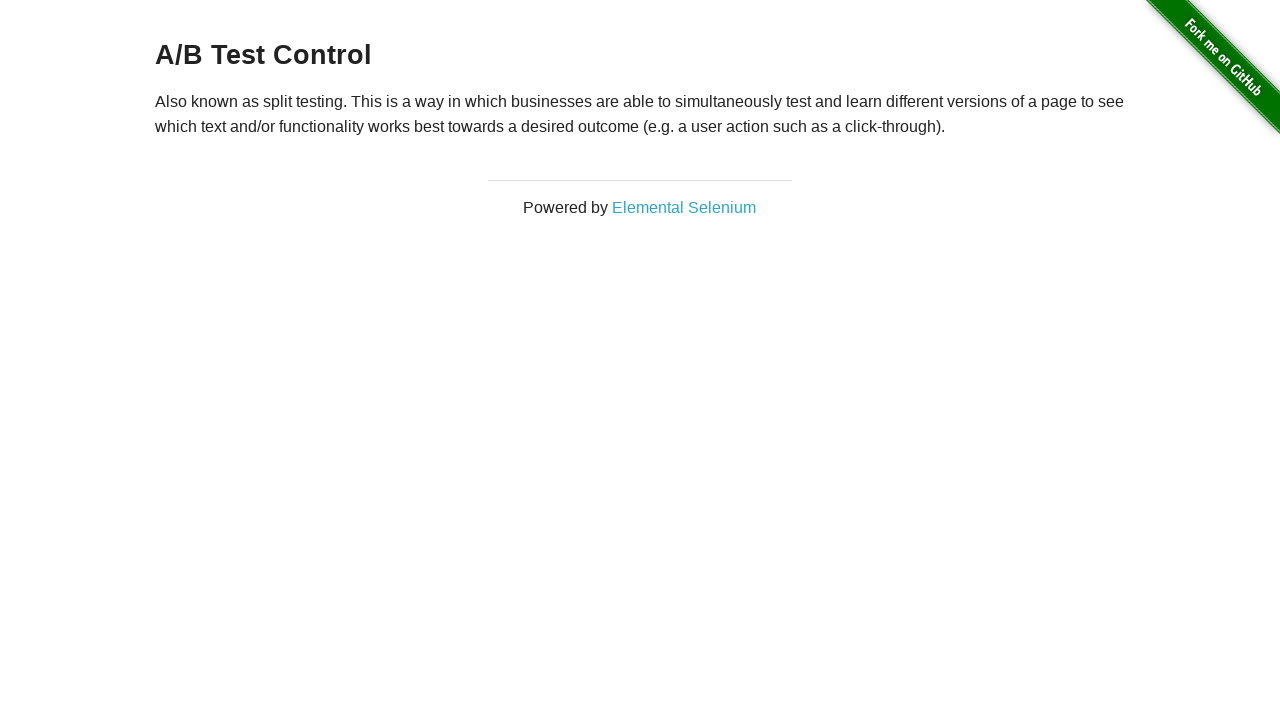

Reloaded page to apply opt-out cookie
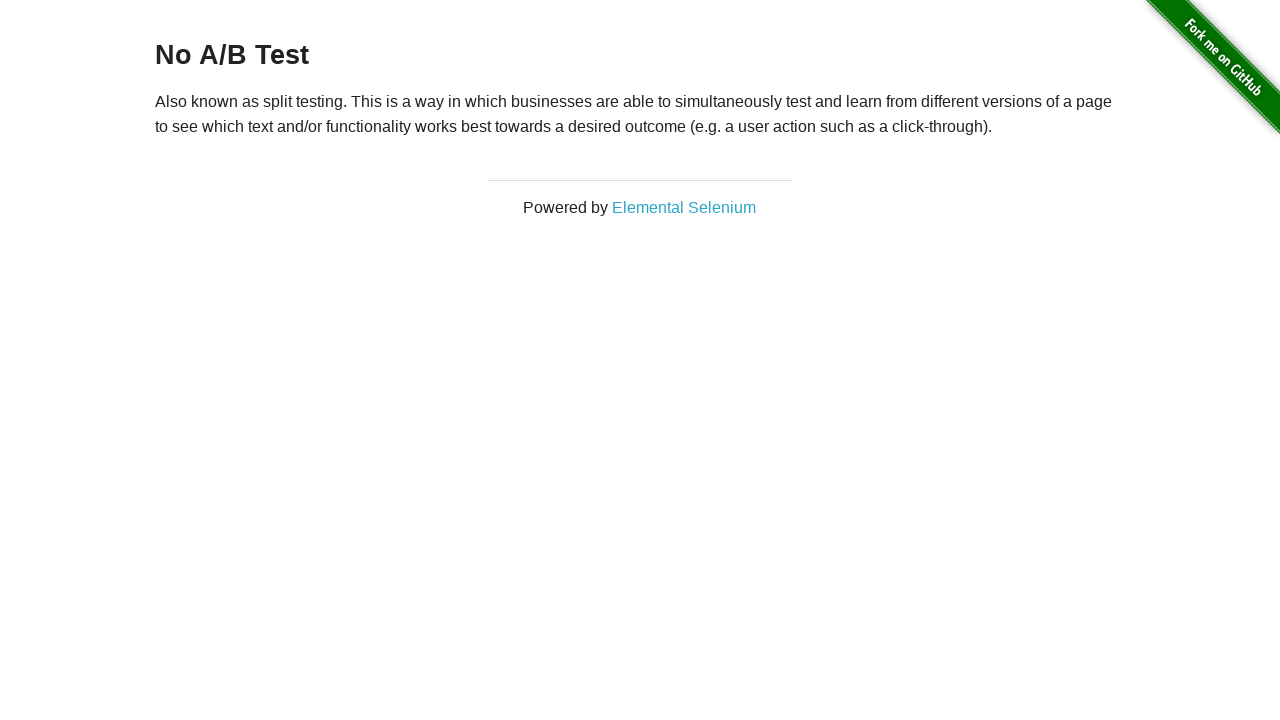

Verified heading is present after opt-out
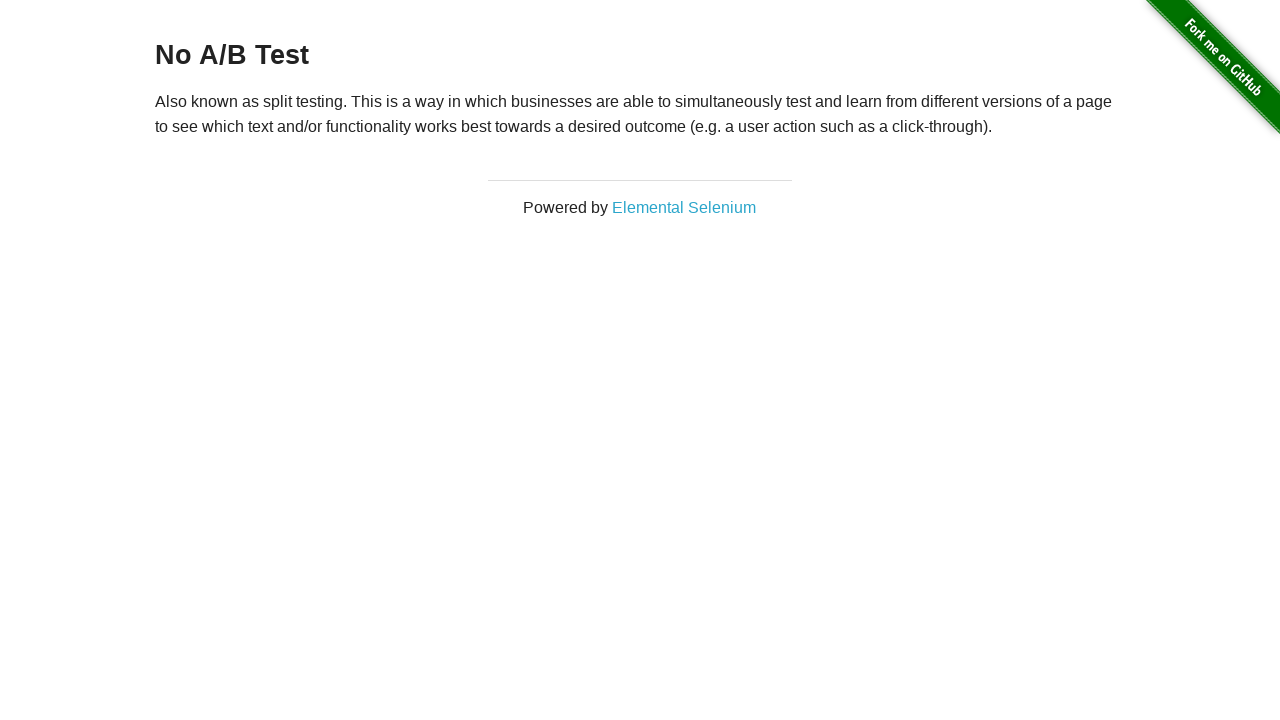

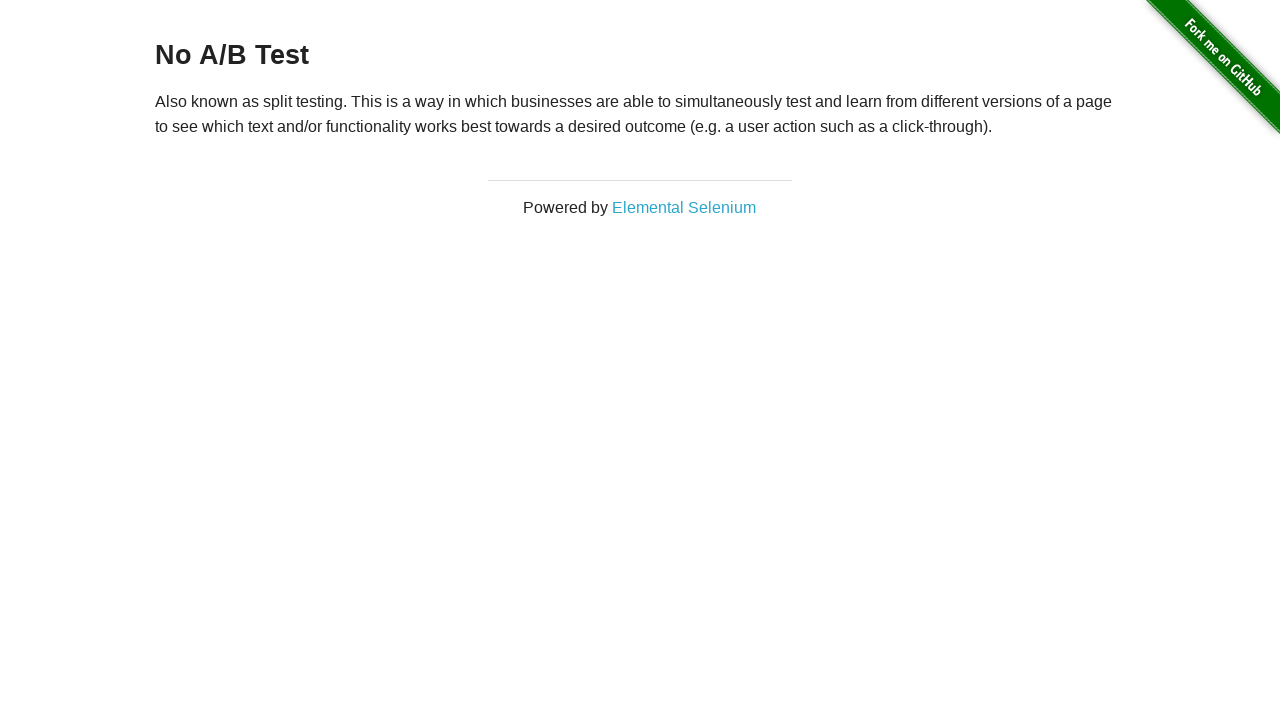